Tests drag and drop action by dragging box A to box B on the drag-and-drop demo page

Starting URL: https://crossbrowsertesting.github.io/drag-and-drop

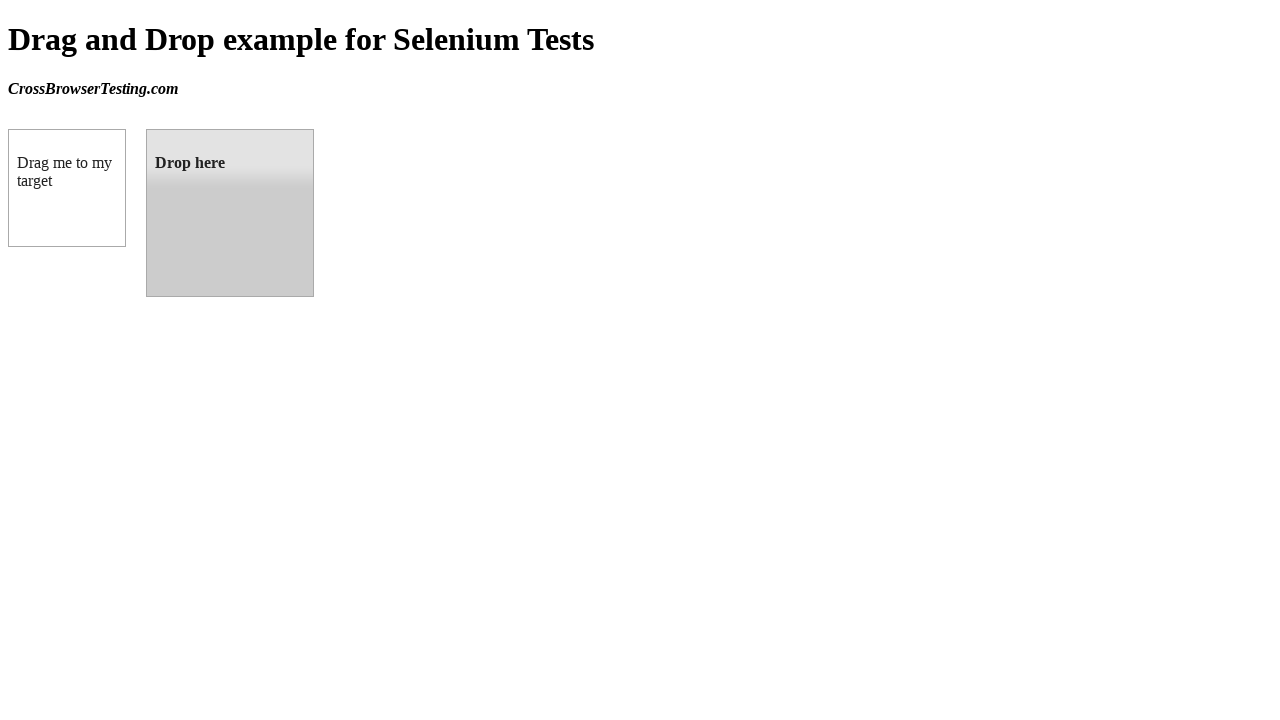

Navigated to drag-and-drop demo page
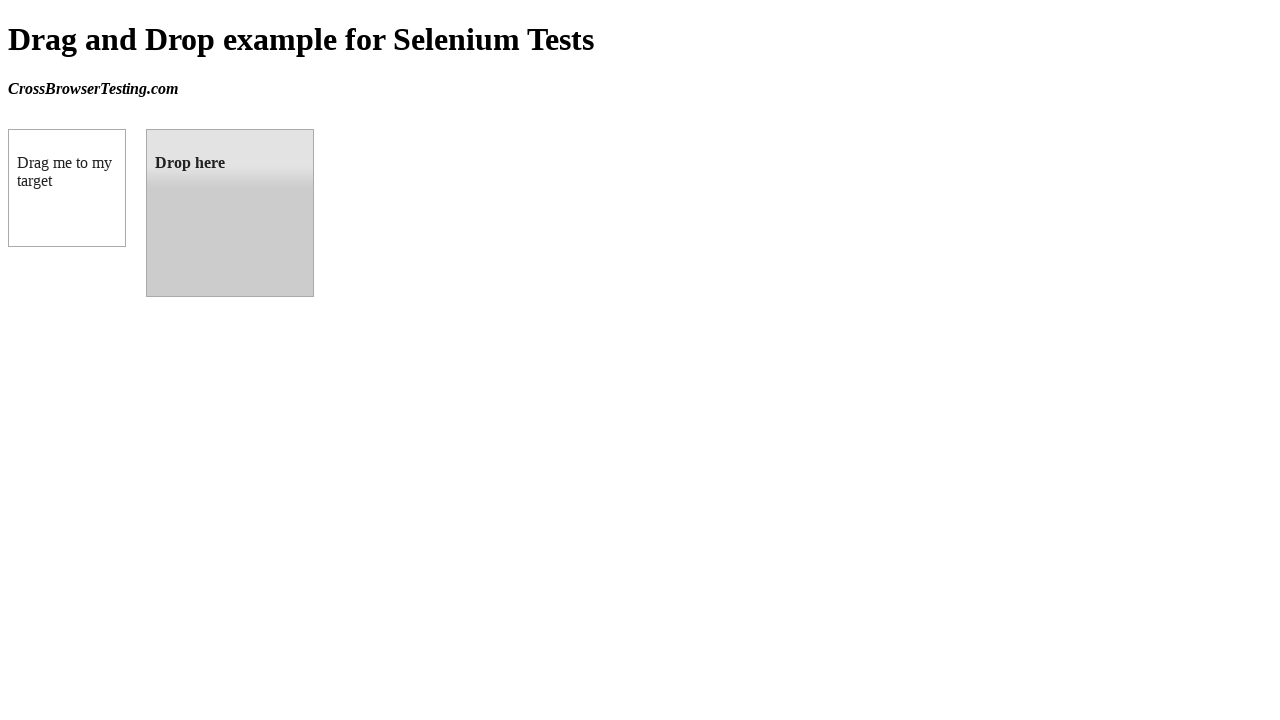

Located draggable element (box A)
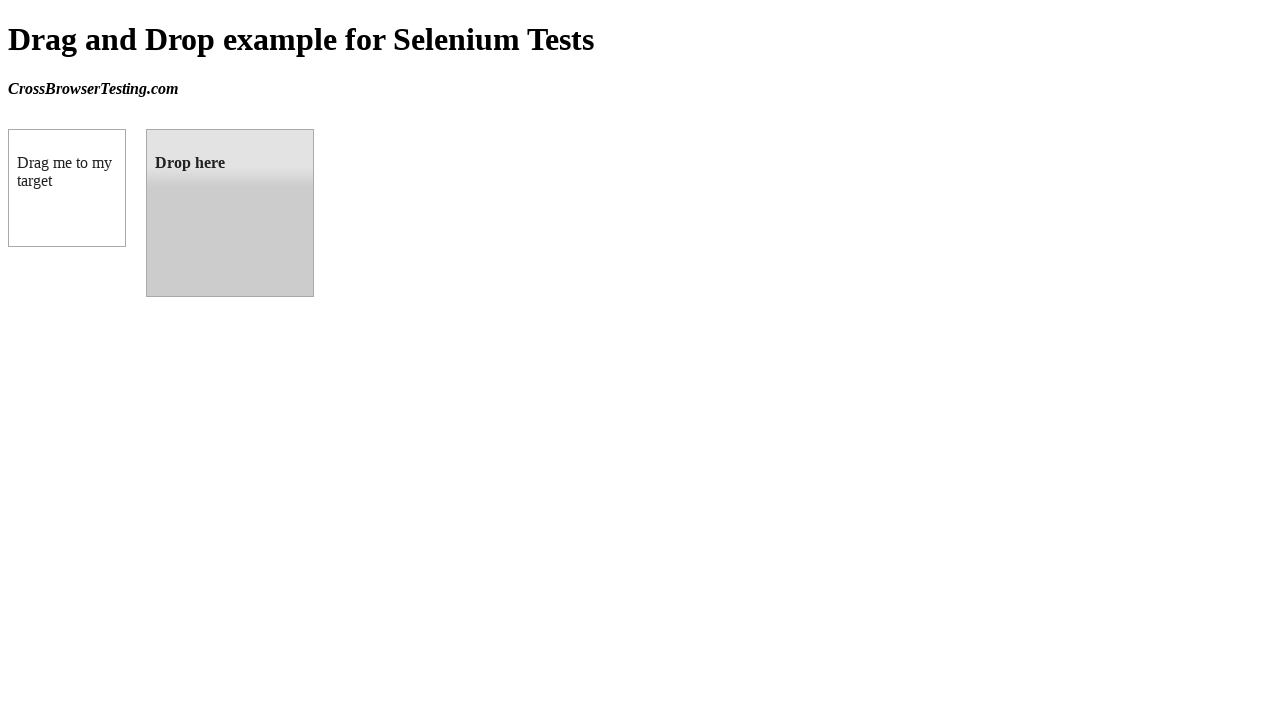

Located droppable element (box B)
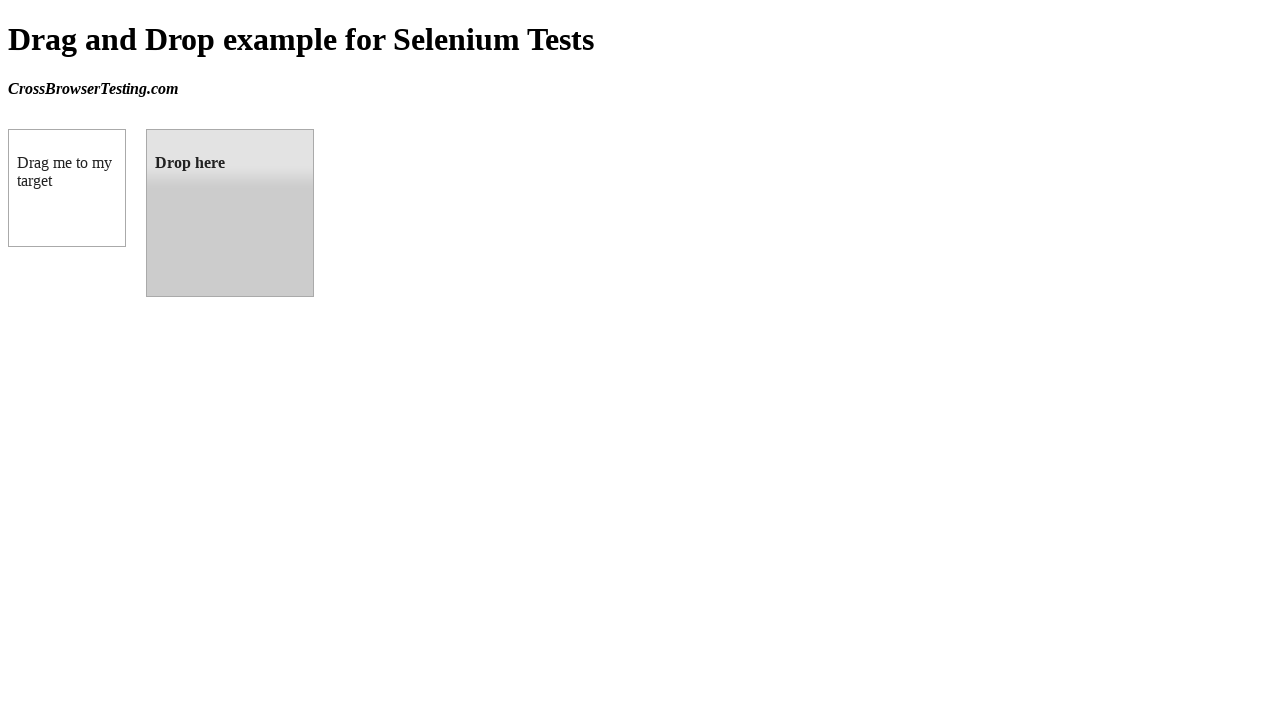

Dragged box A to box B at (230, 213)
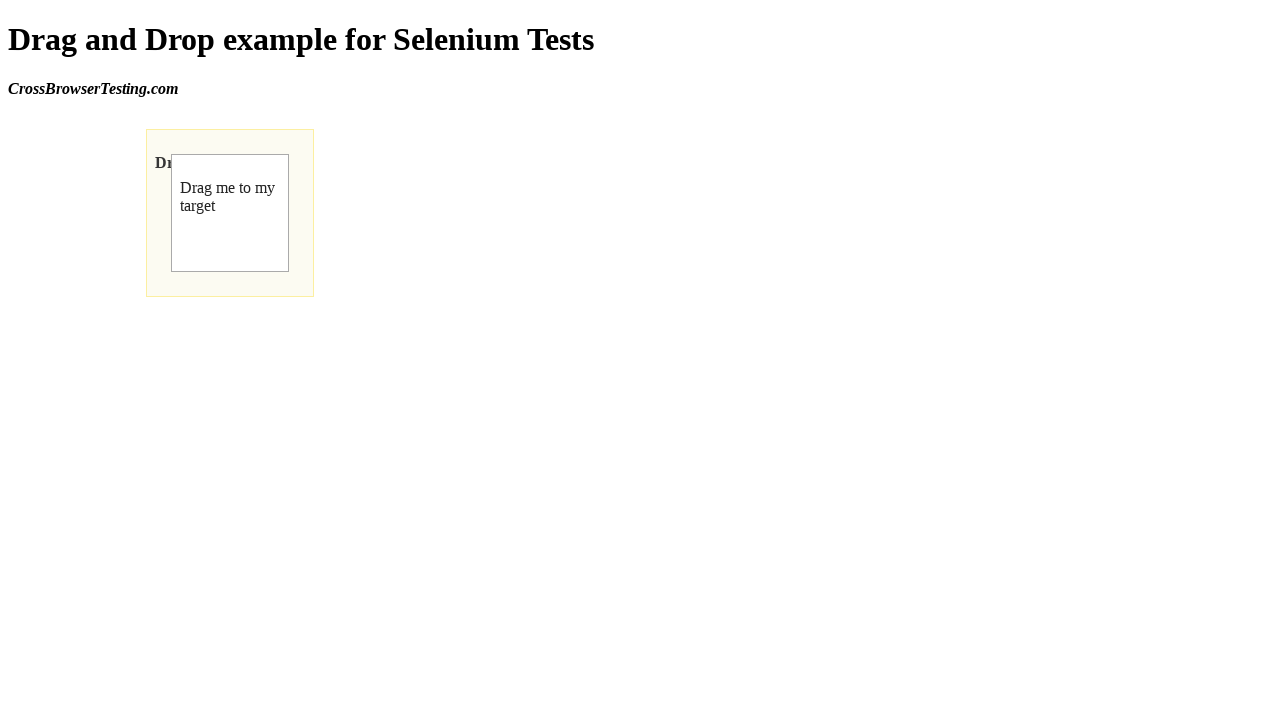

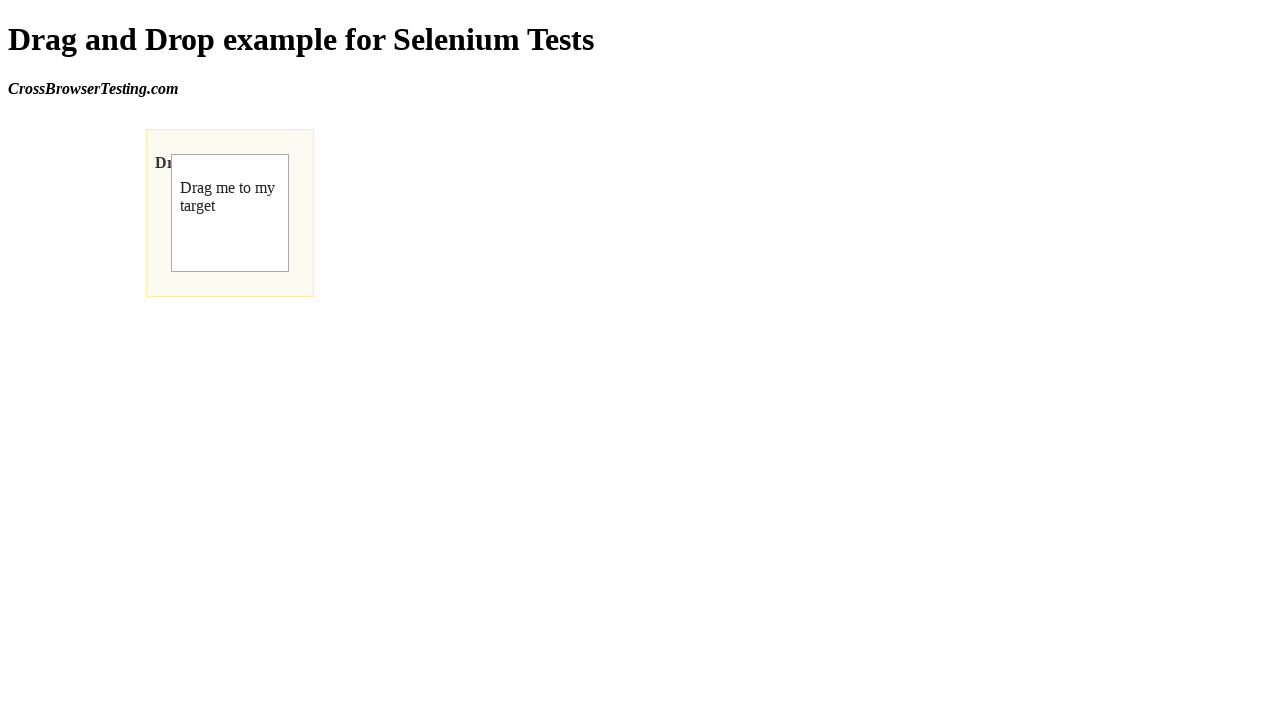